Navigates to YOPmail temporary email service and clicks on the email generator link to access the email generation page

Starting URL: https://yopmail.com/

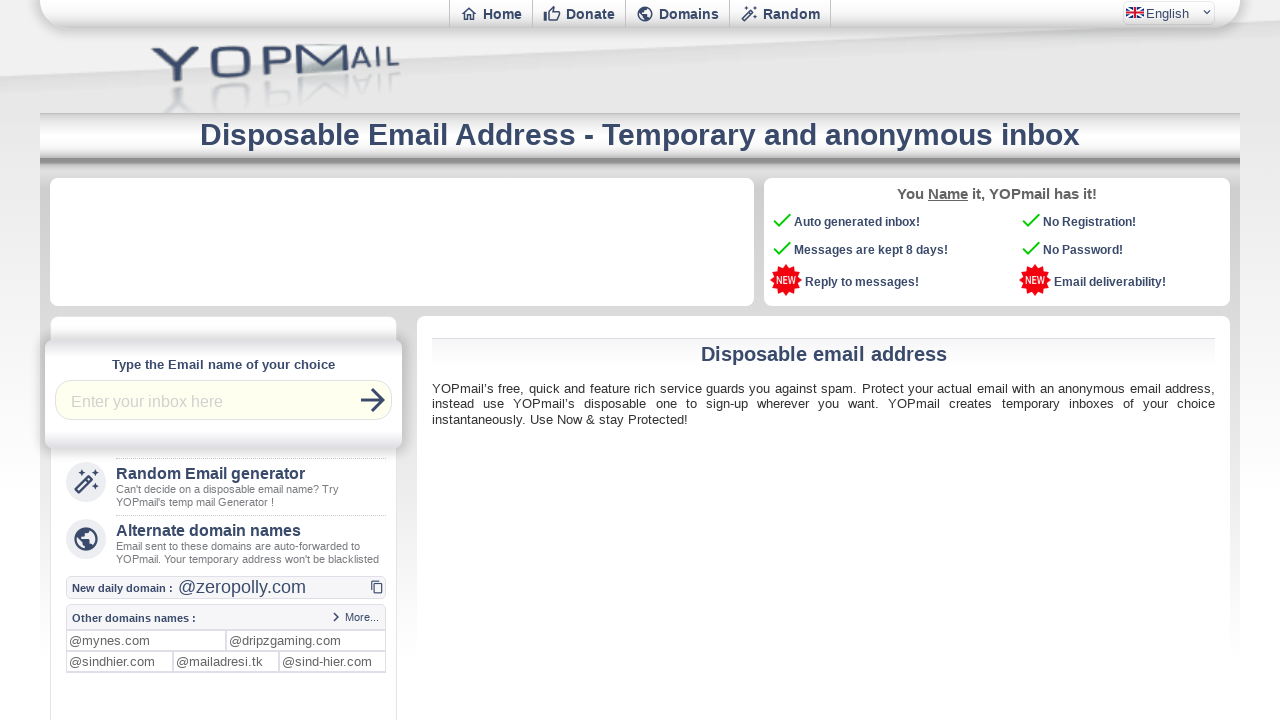

Clicked on the email generator link at (780, 14) on a[href='email-generator']
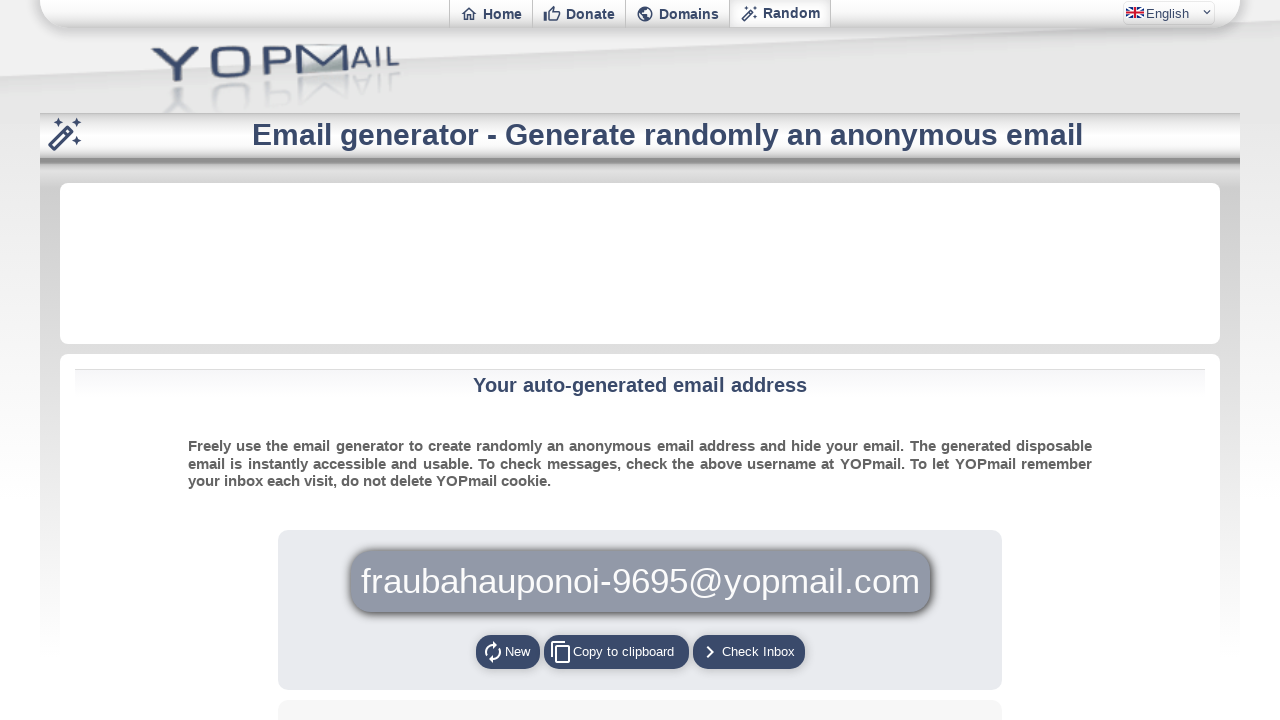

Email generator page loaded successfully
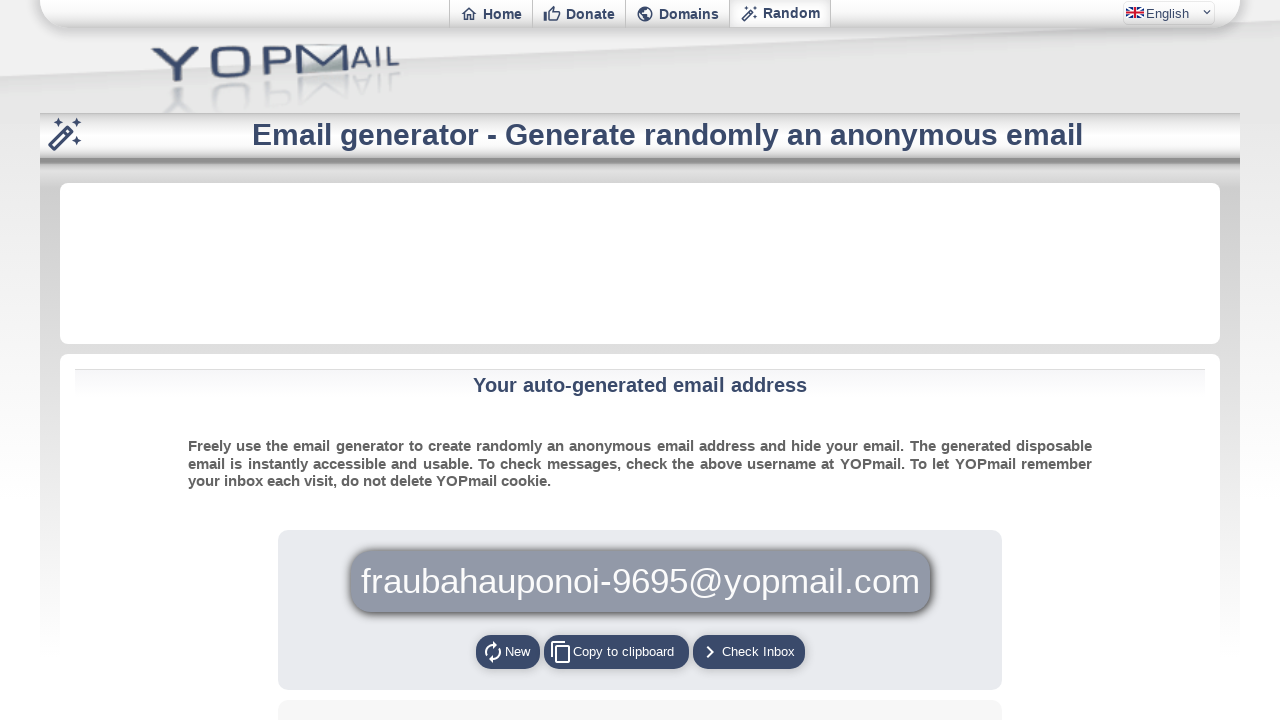

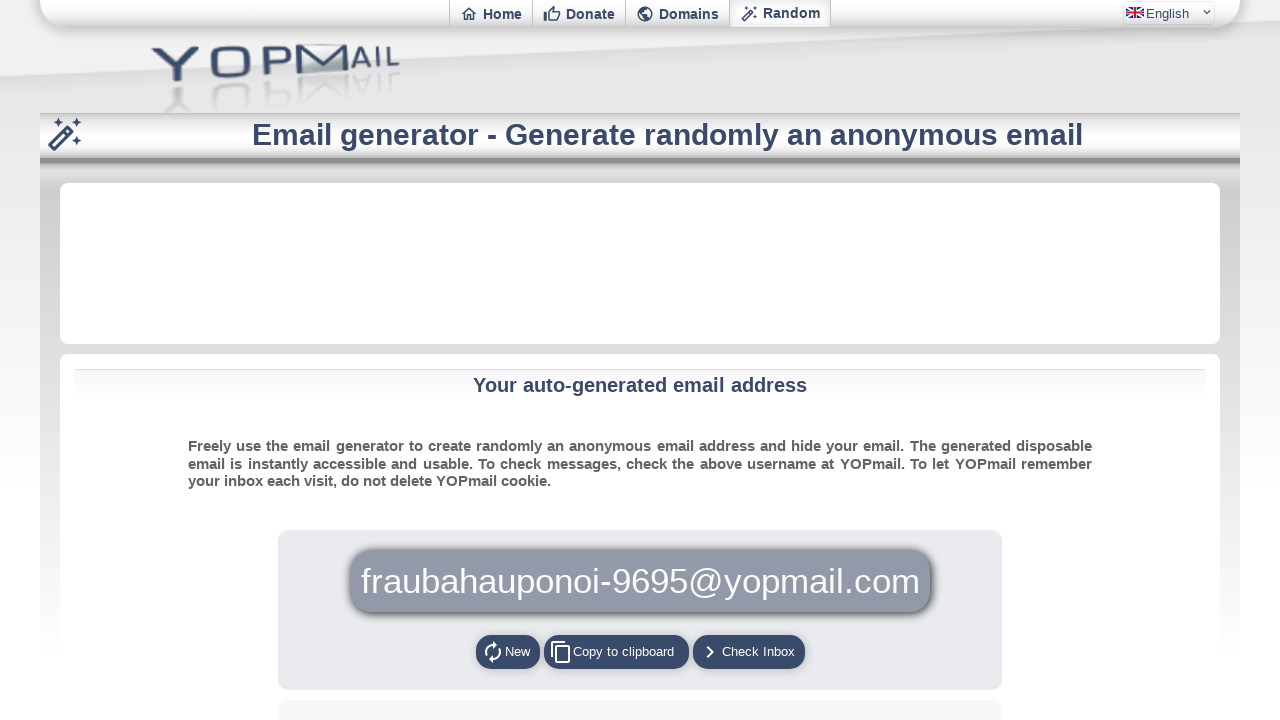